Navigates to the OrangeHRM demo site and verifies the page loads successfully by checking that the page title and content are accessible.

Starting URL: https://opensource-demo.orangehrmlive.com/

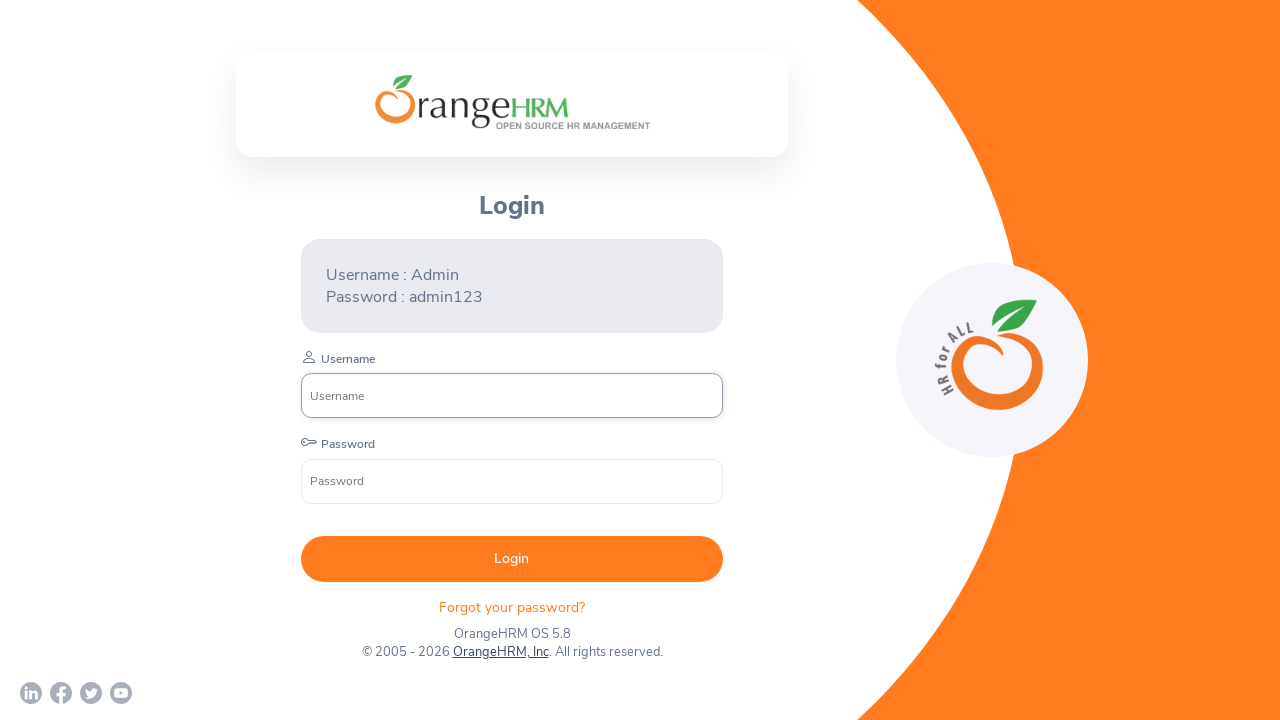

Set viewport size to 1920x1080
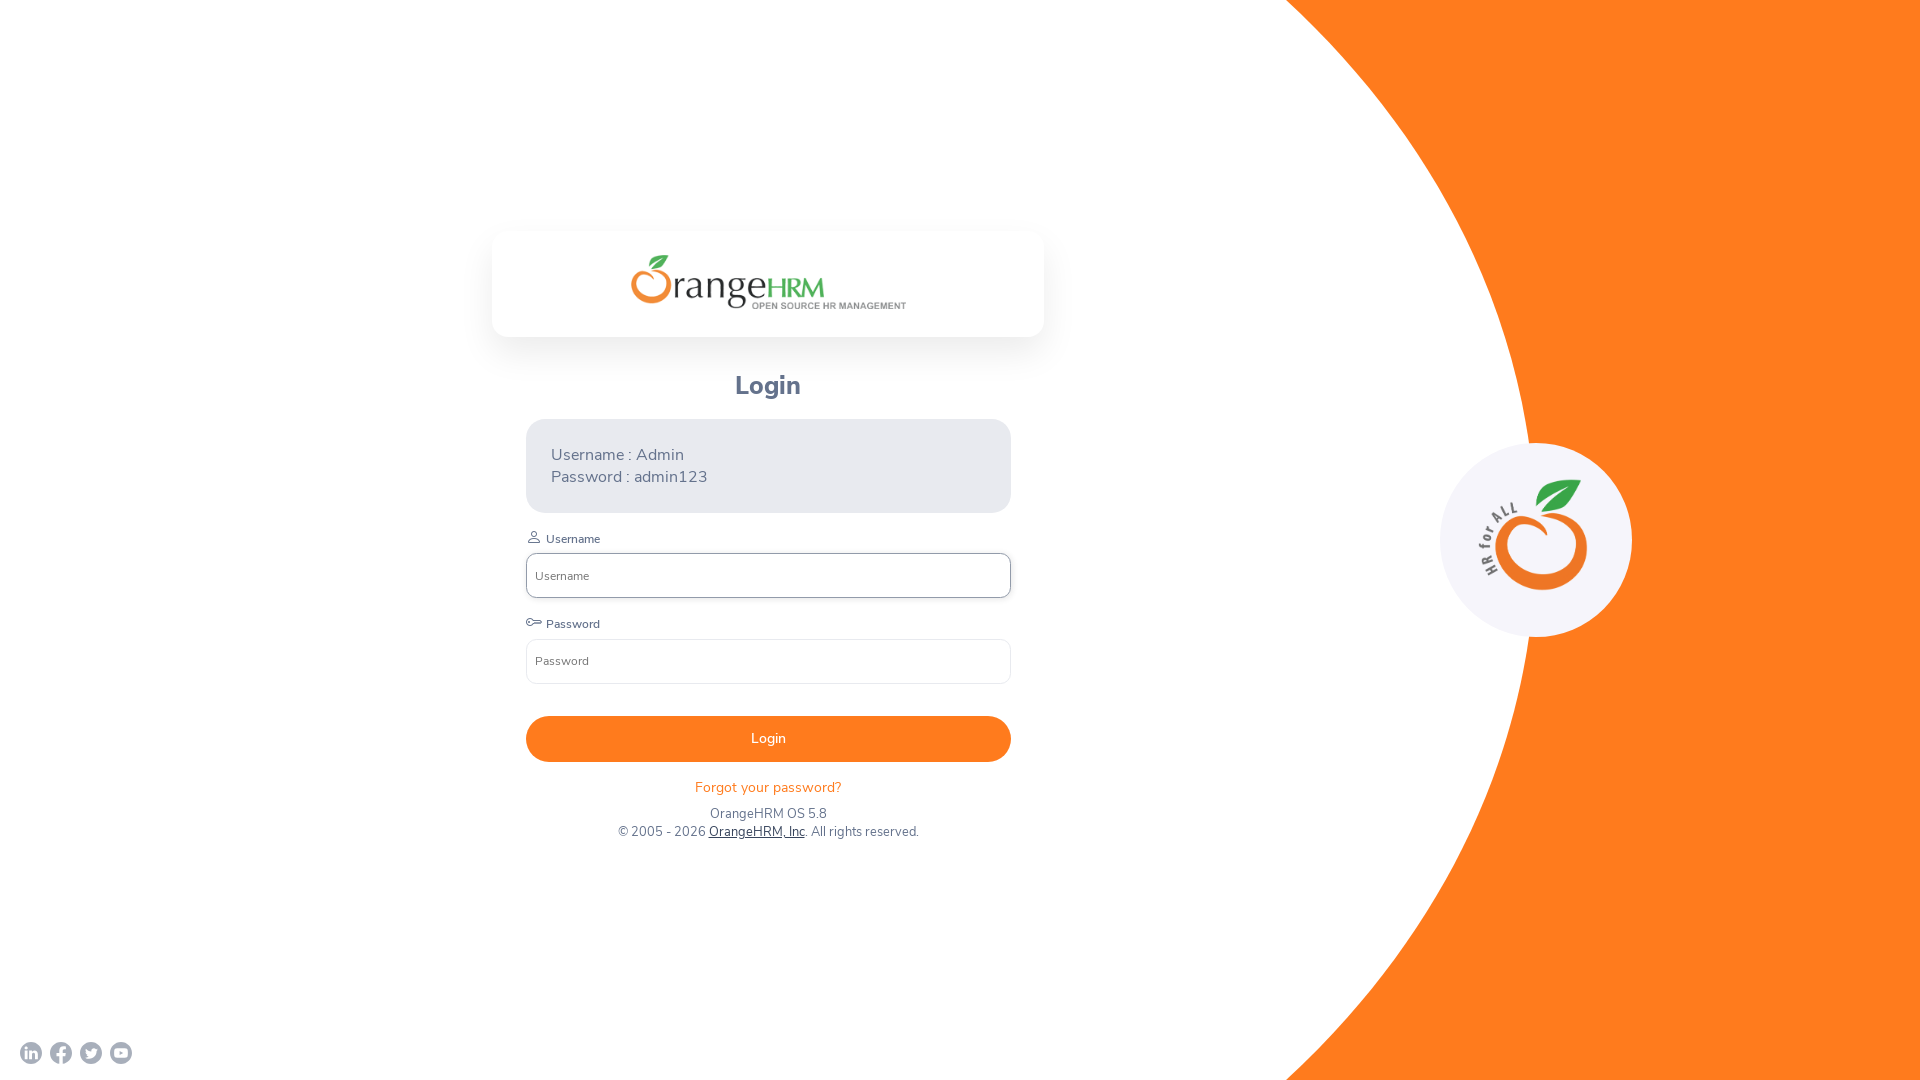

Page DOM content loaded successfully
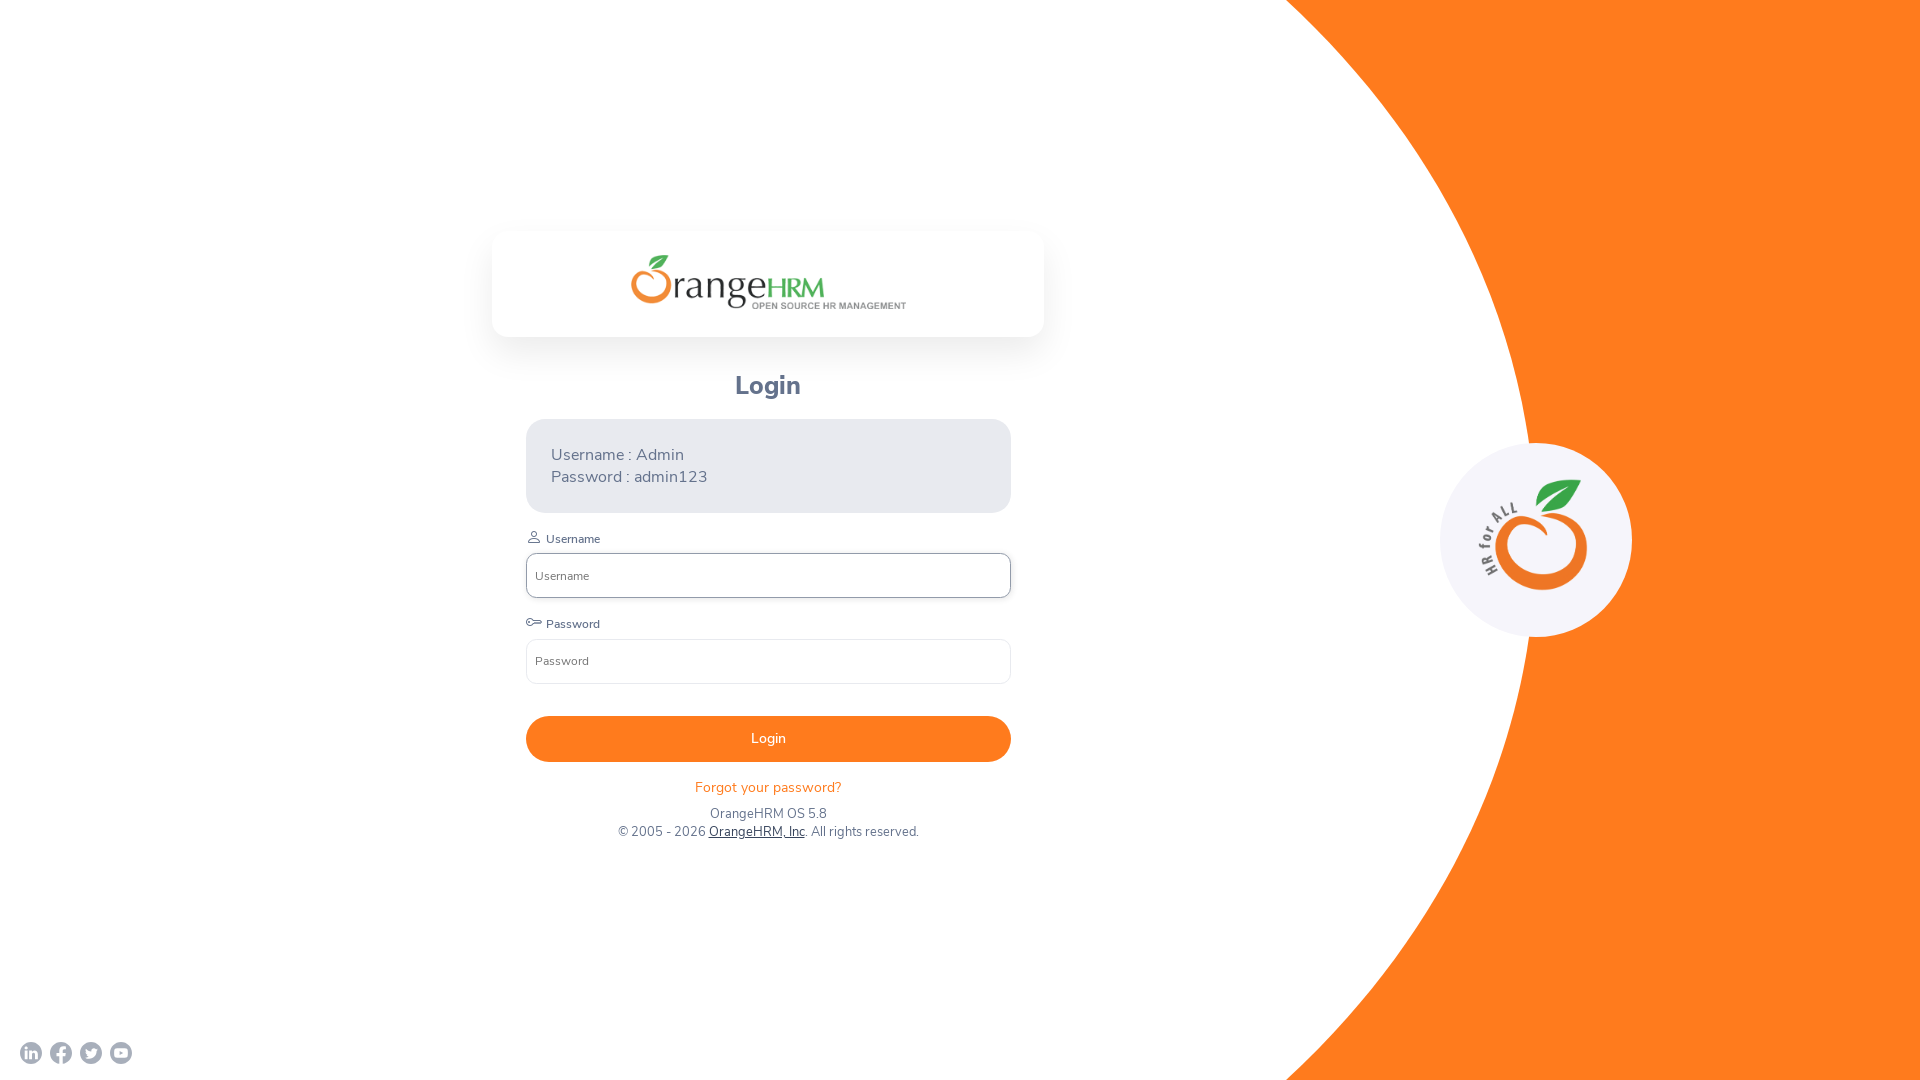

Retrieved page title: OrangeHRM
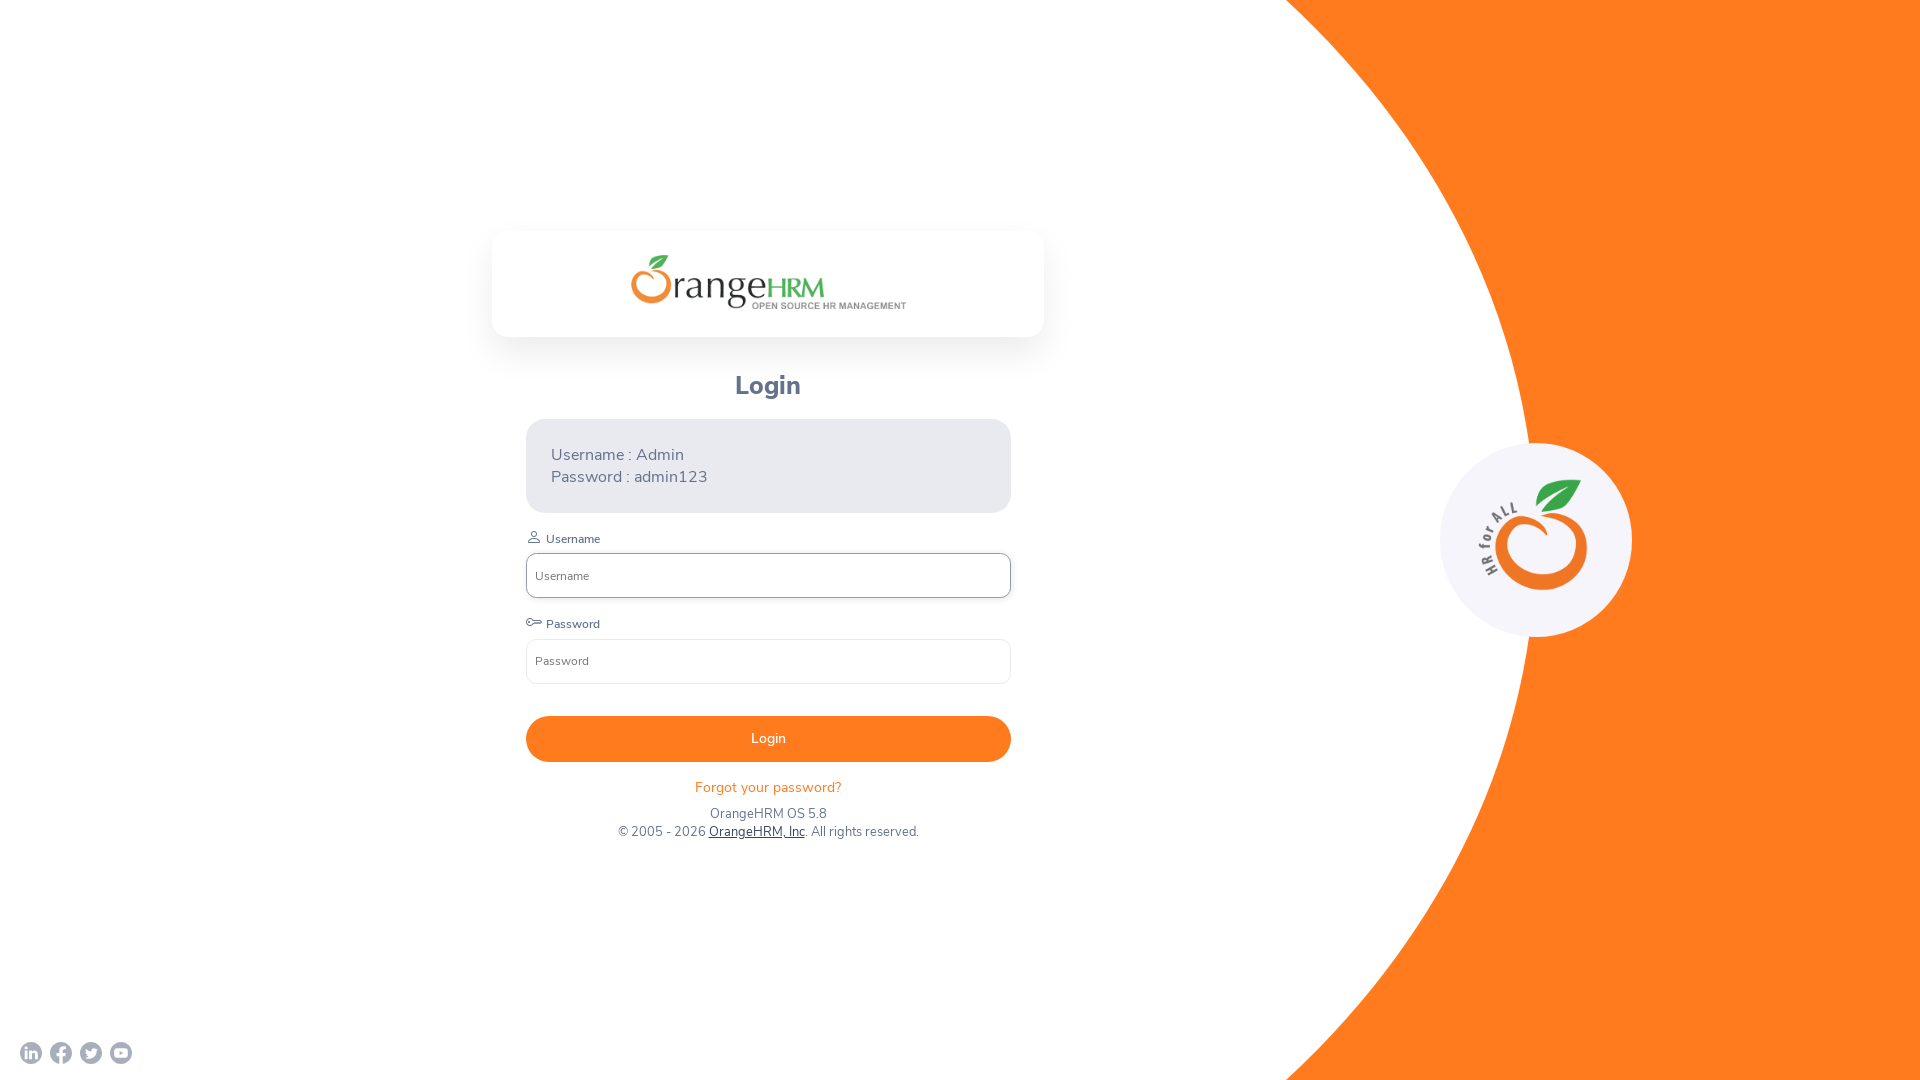

Retrieved current URL: https://opensource-demo.orangehrmlive.com/web/index.php/auth/login
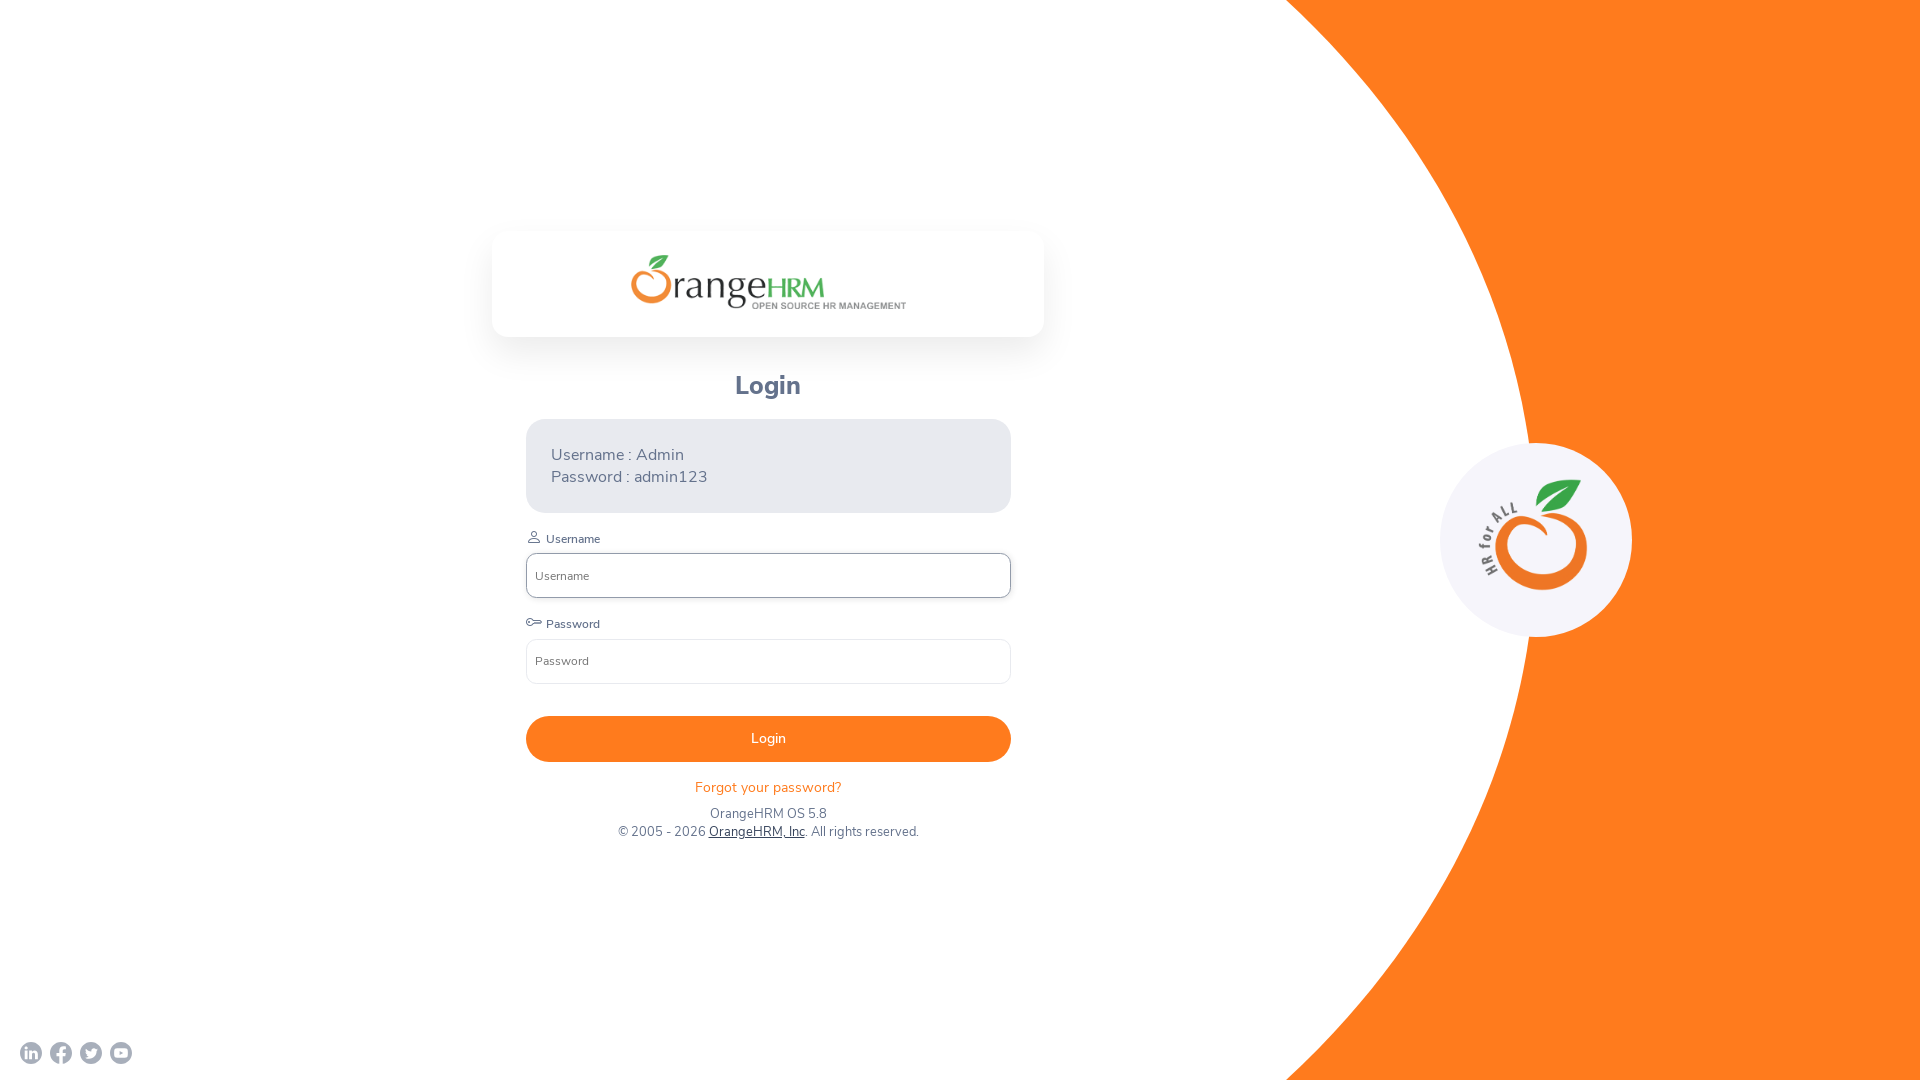

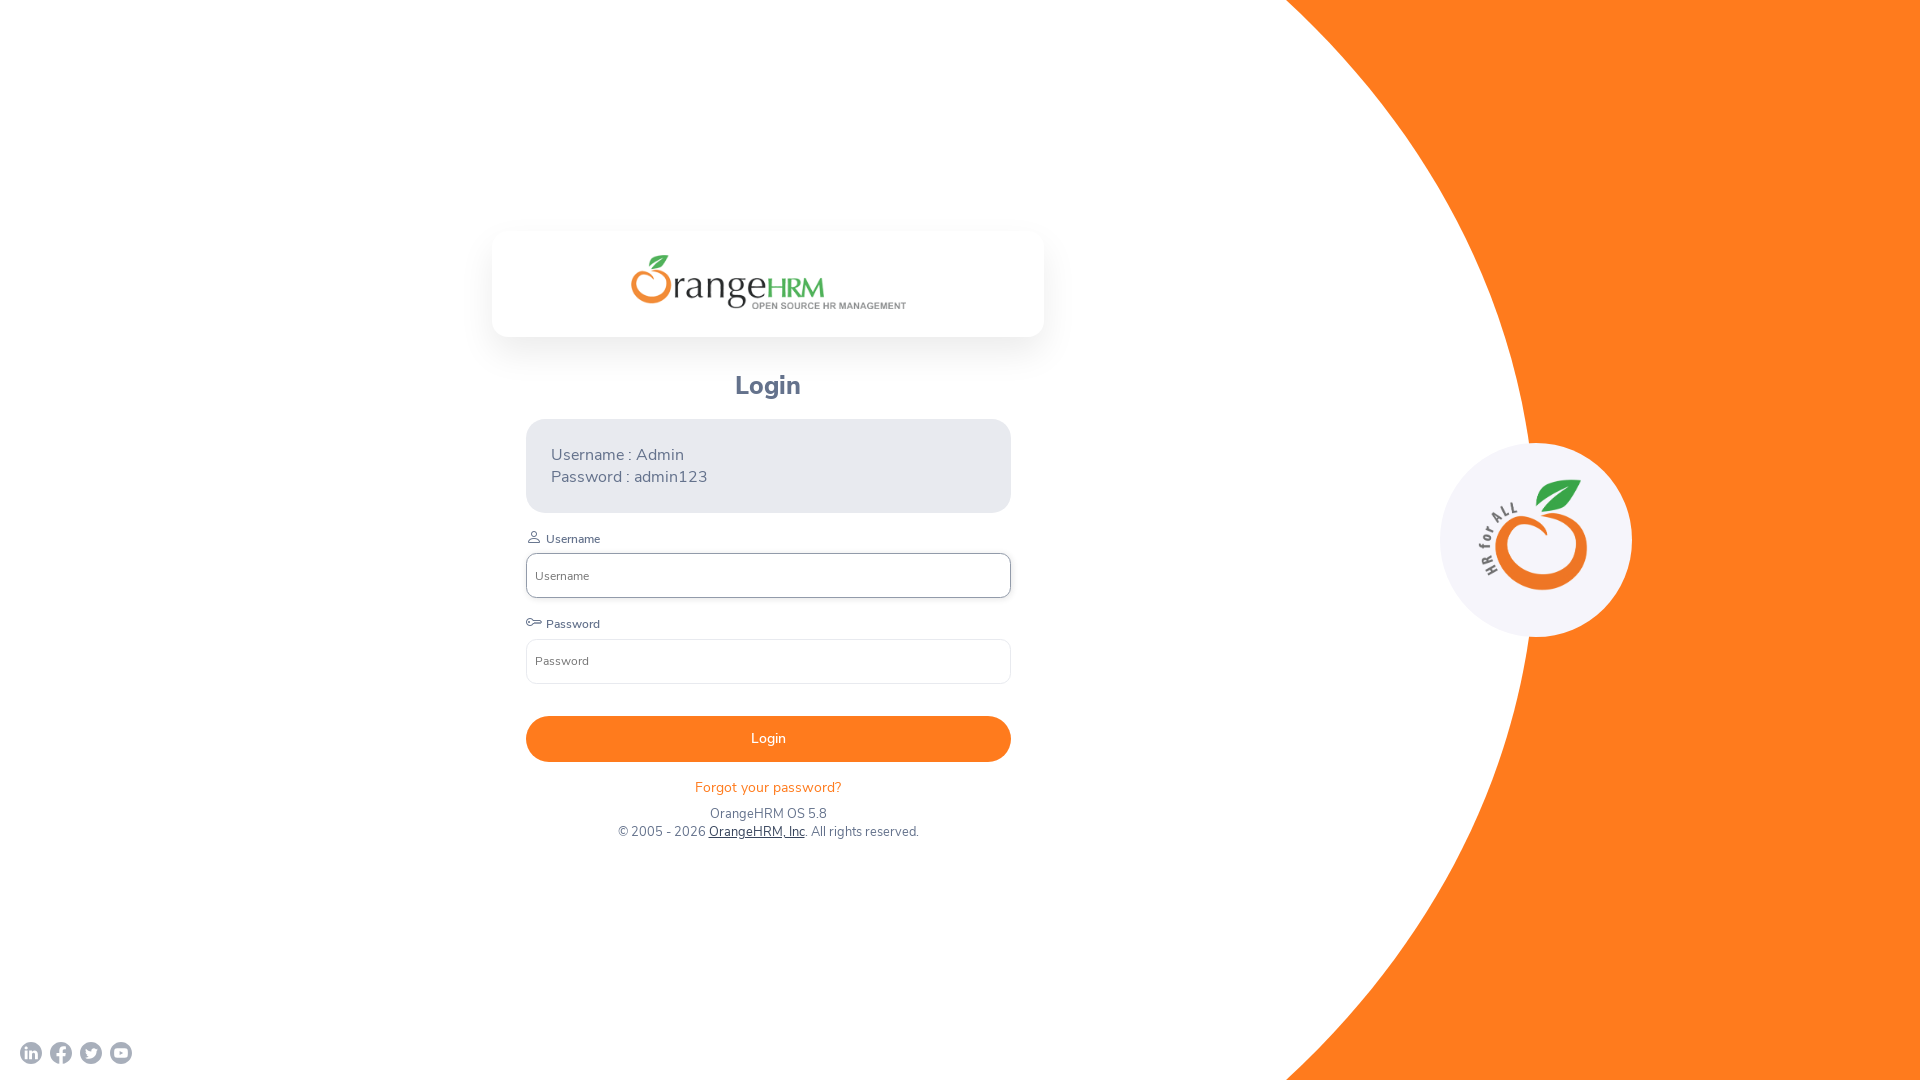